Opens CodingDojo website in an incognito/private browser context and retrieves the page title

Starting URL: https://www.codingdojo.com/

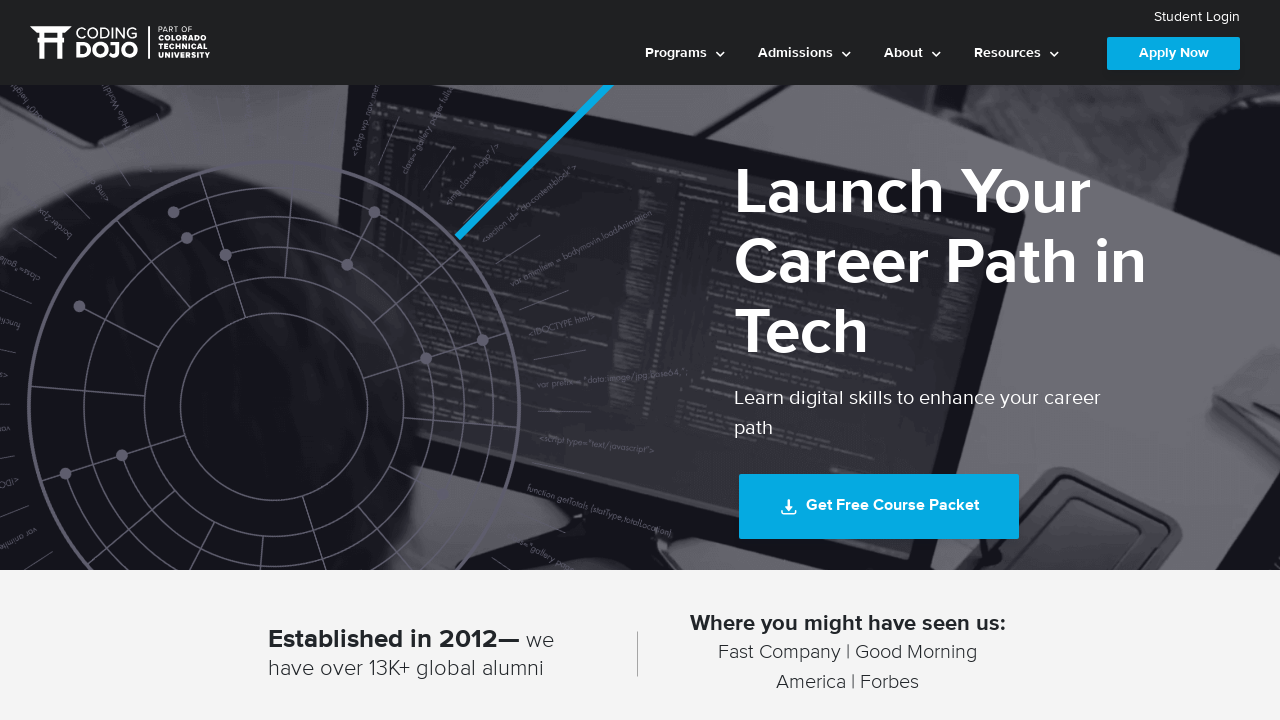

Waited for page DOM to load completely
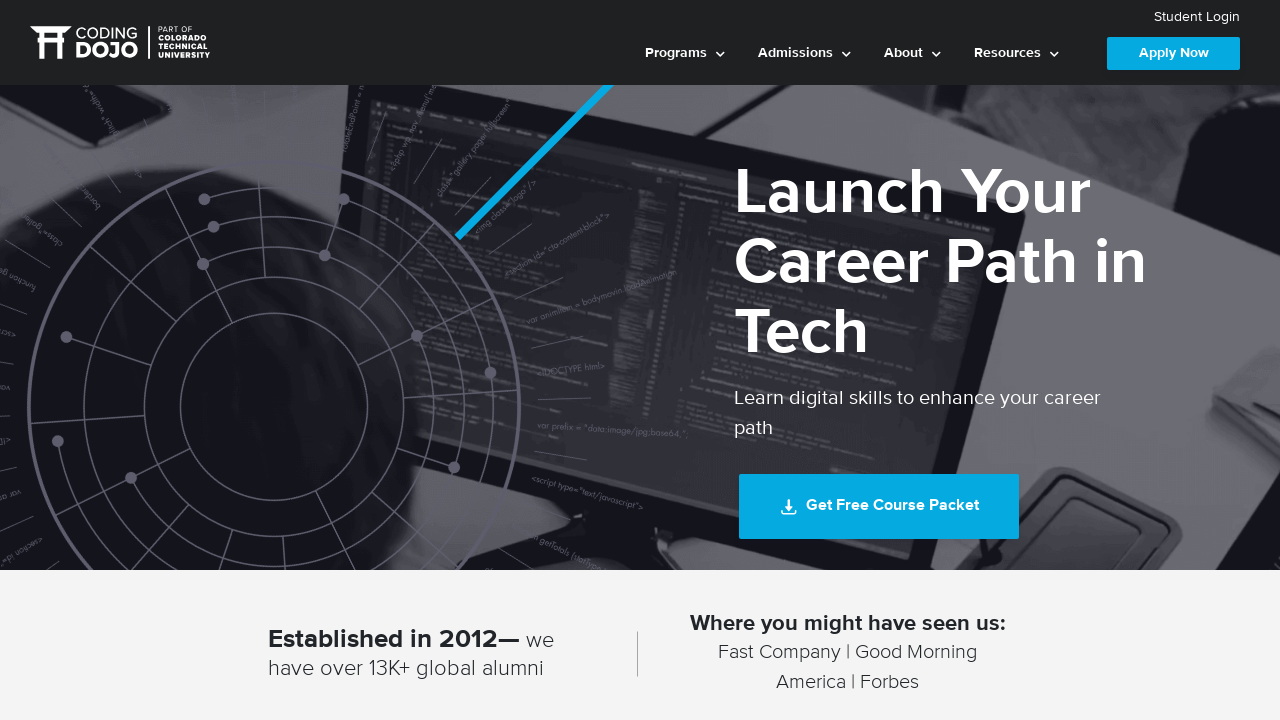

Retrieved page title: Coding Dojo - Software Development Coding Bootcamp
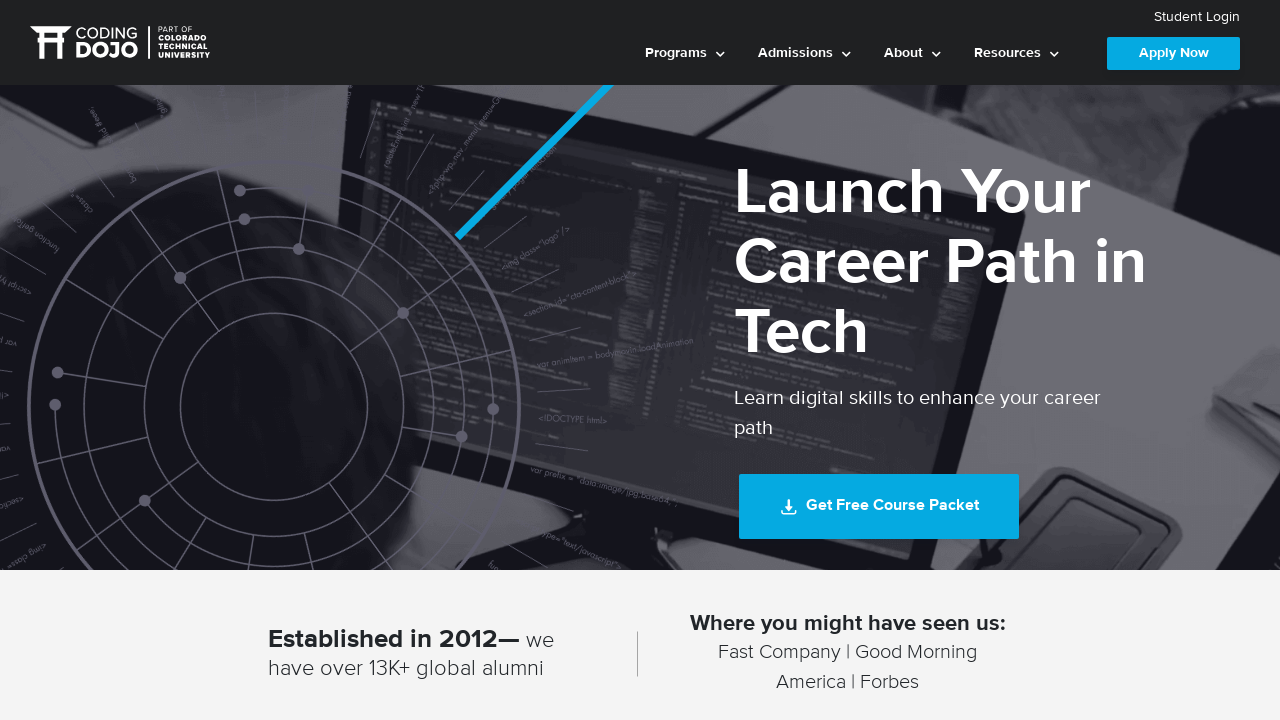

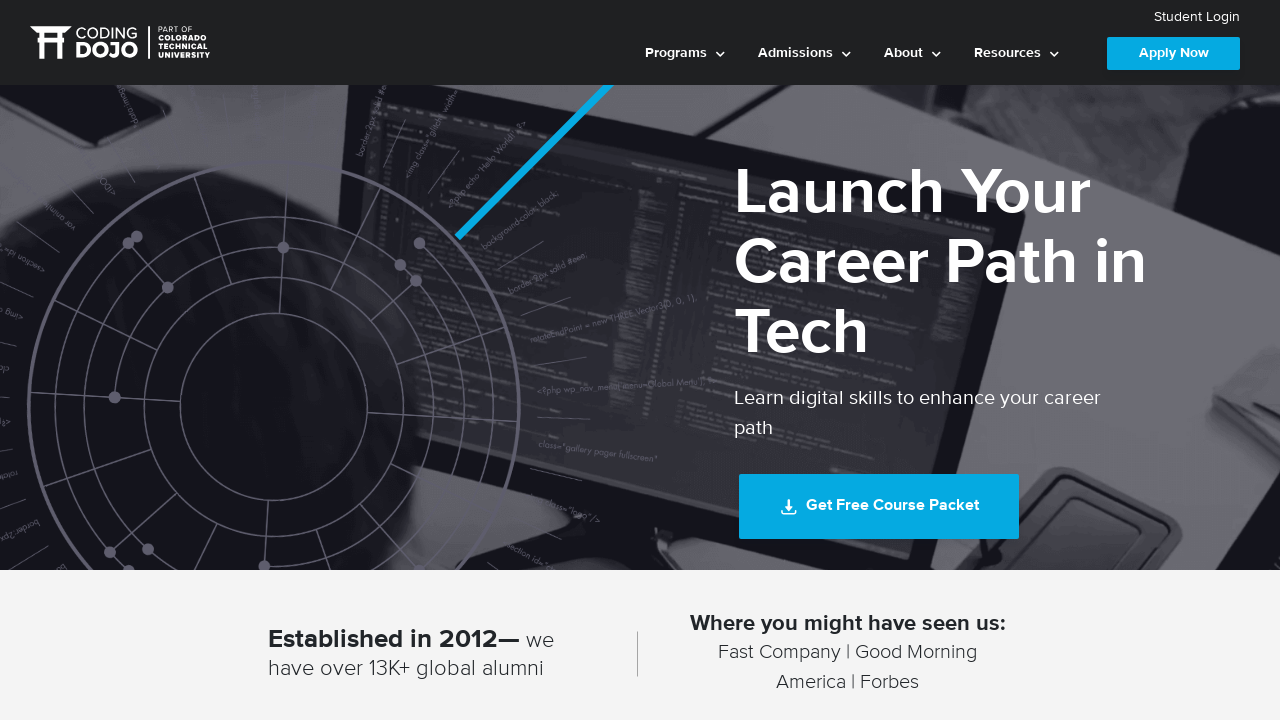